Navigates to DemoBlaze homepage and verifies that device names and prices are displayed in the product listing

Starting URL: https://www.demoblaze.com/

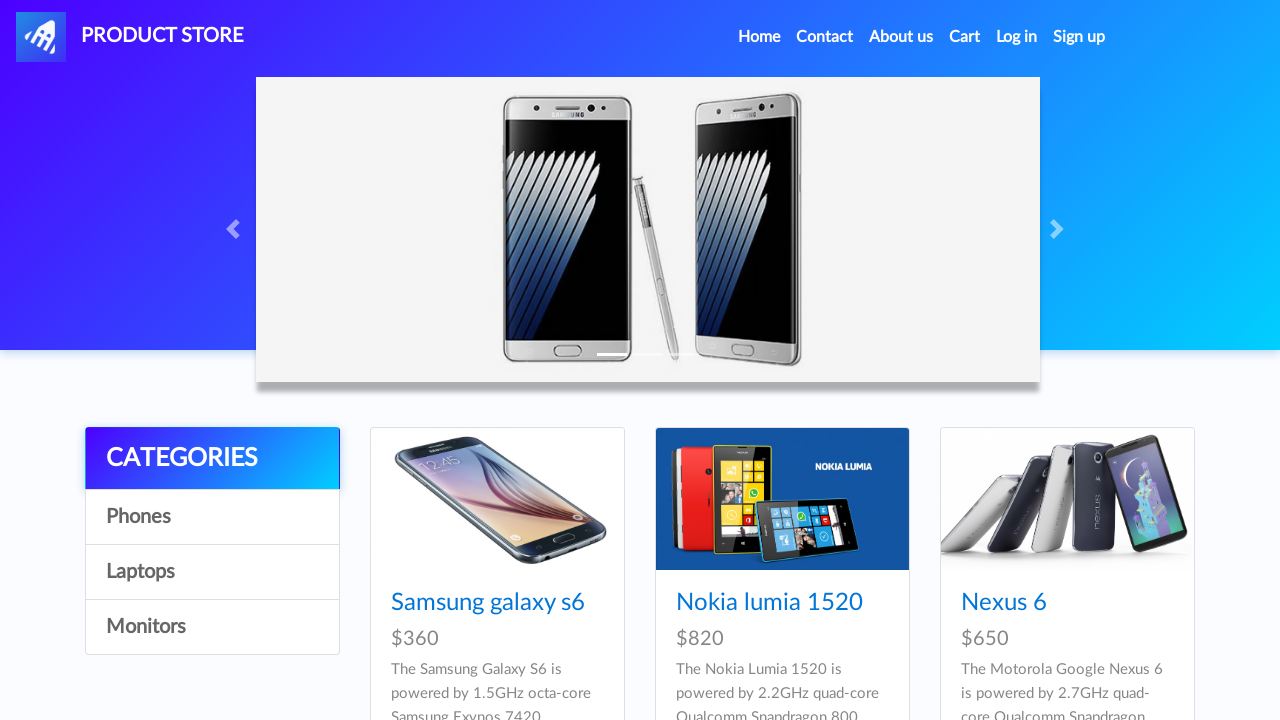

Waited for product listing to load
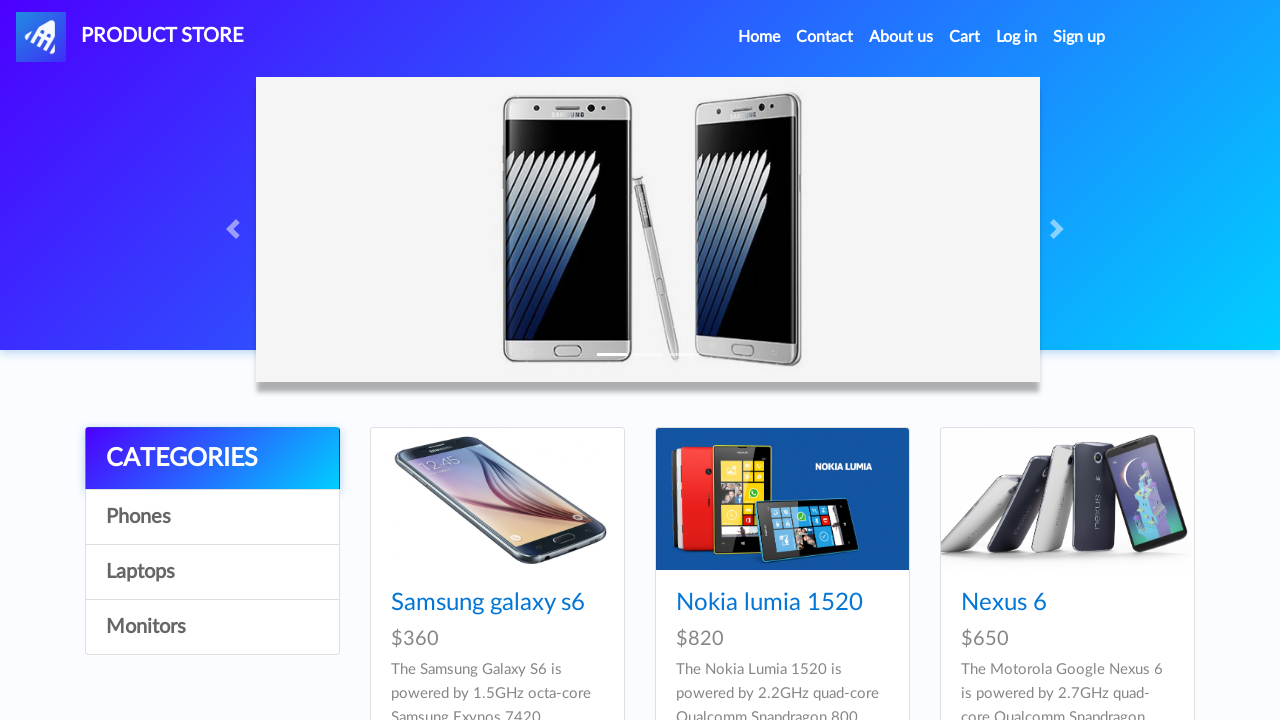

Retrieved all device names from product listing
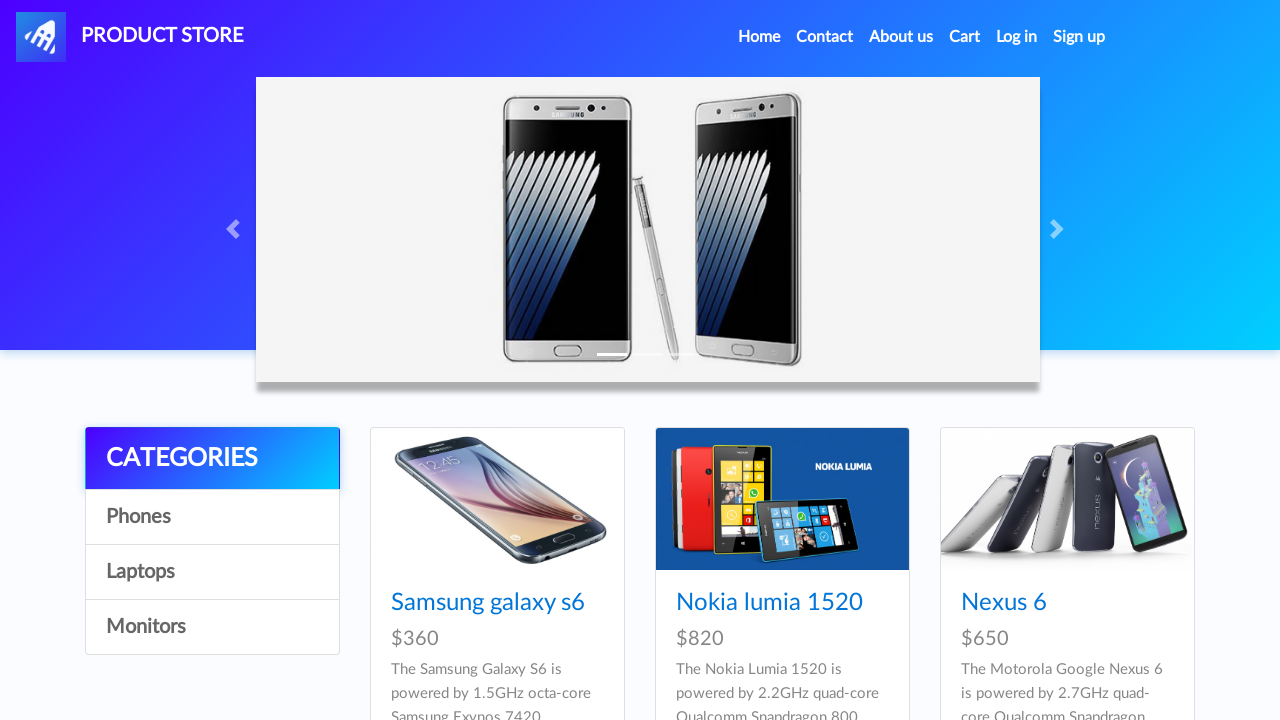

Retrieved all device prices from product listing
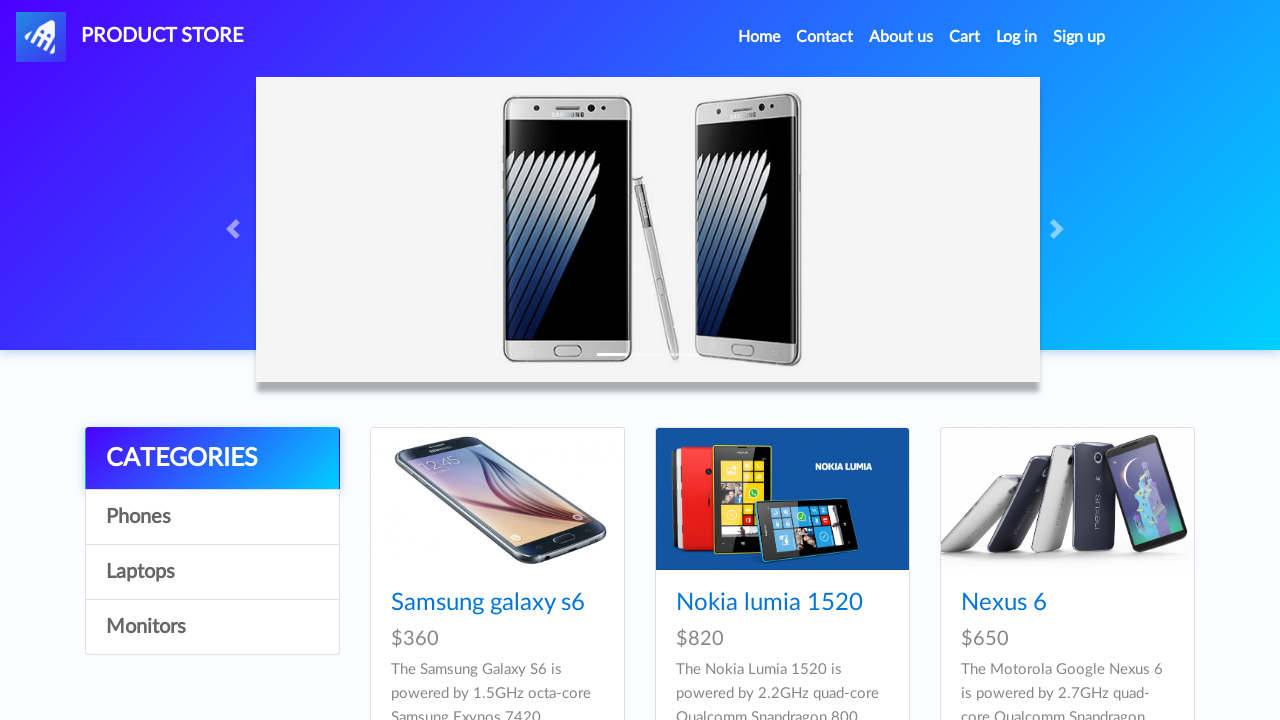

Verified that device names are present (count: 9)
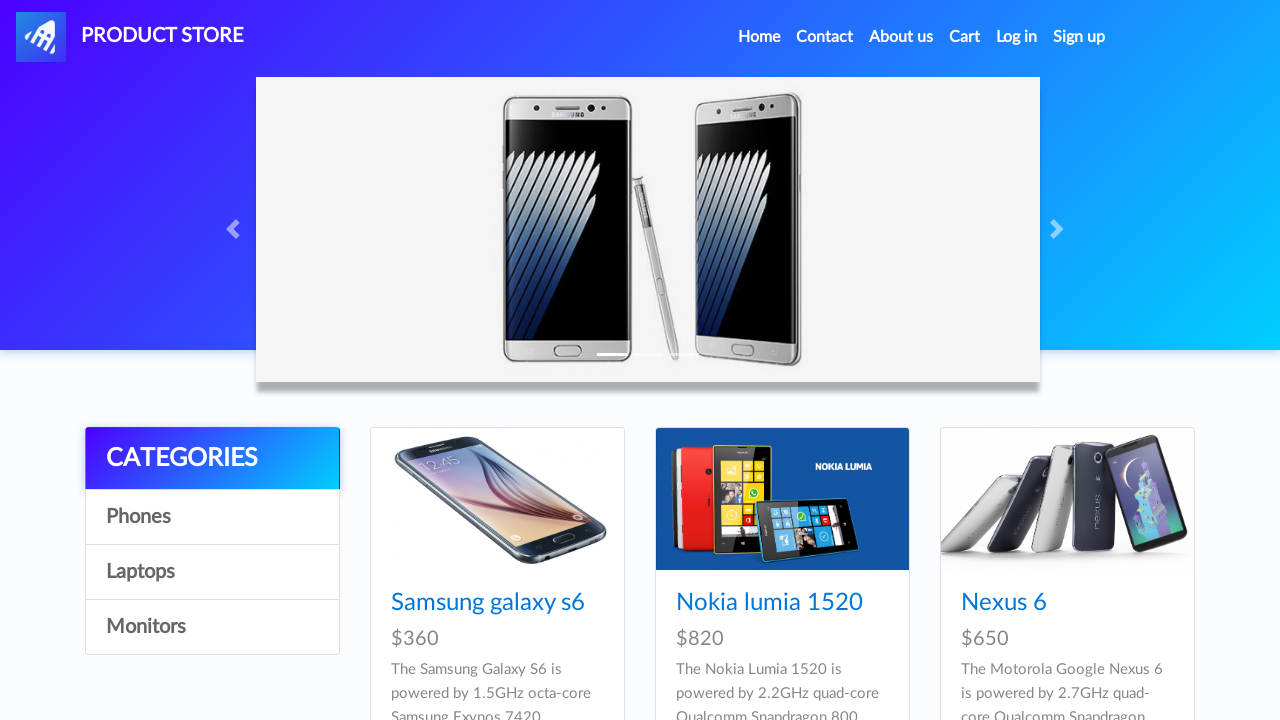

Verified that device prices are present (count: 9)
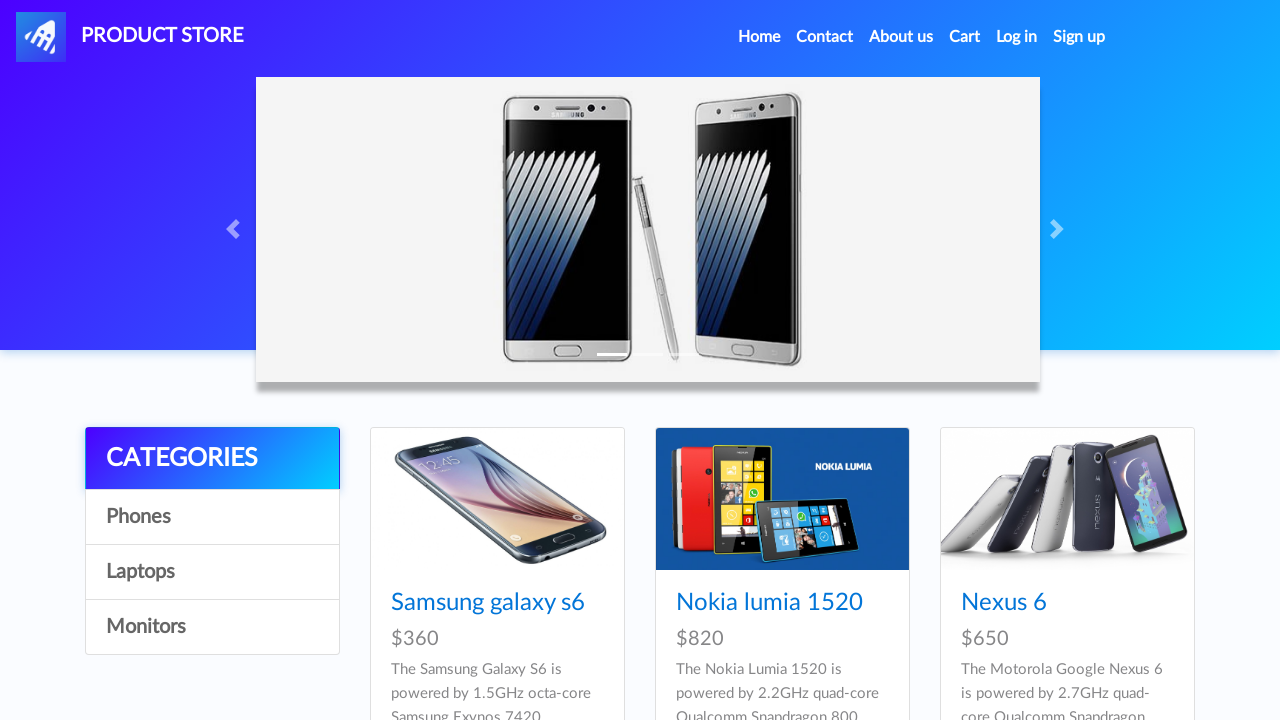

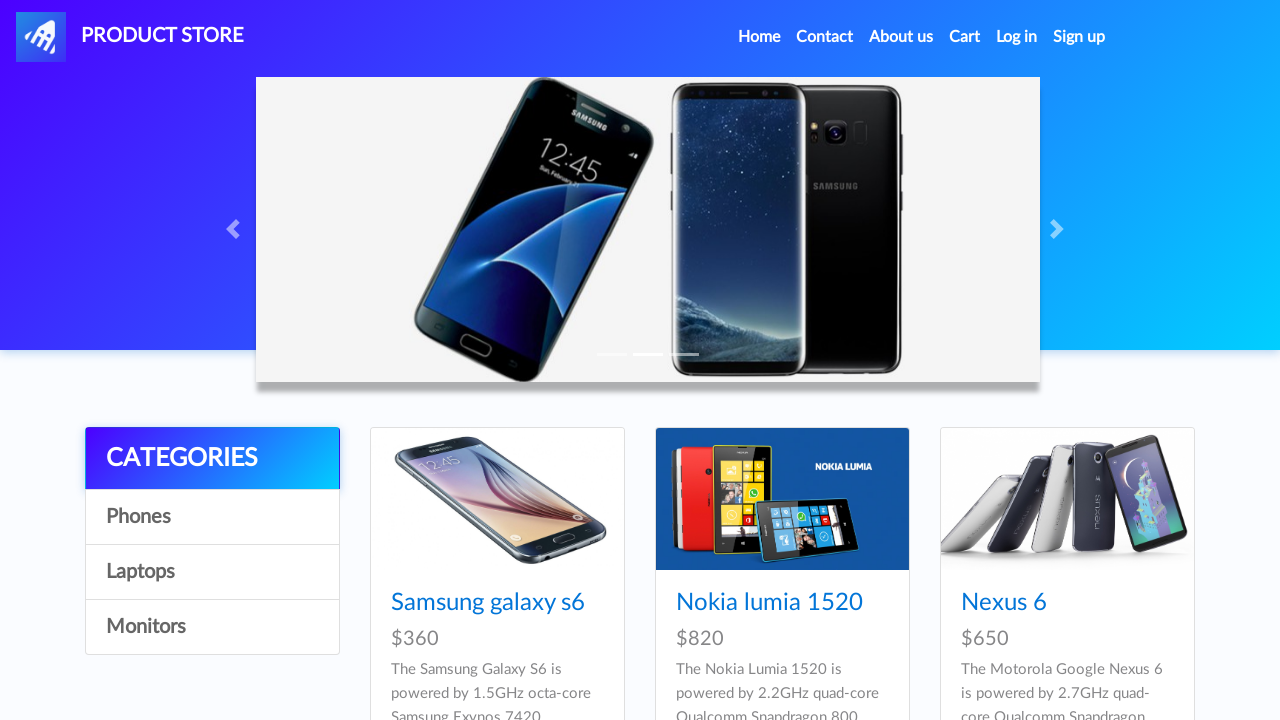